Navigates to omayo blogspot page, maximizes the window, and clicks on the "Blogger" link

Starting URL: http://www.omayo.blogspot.com

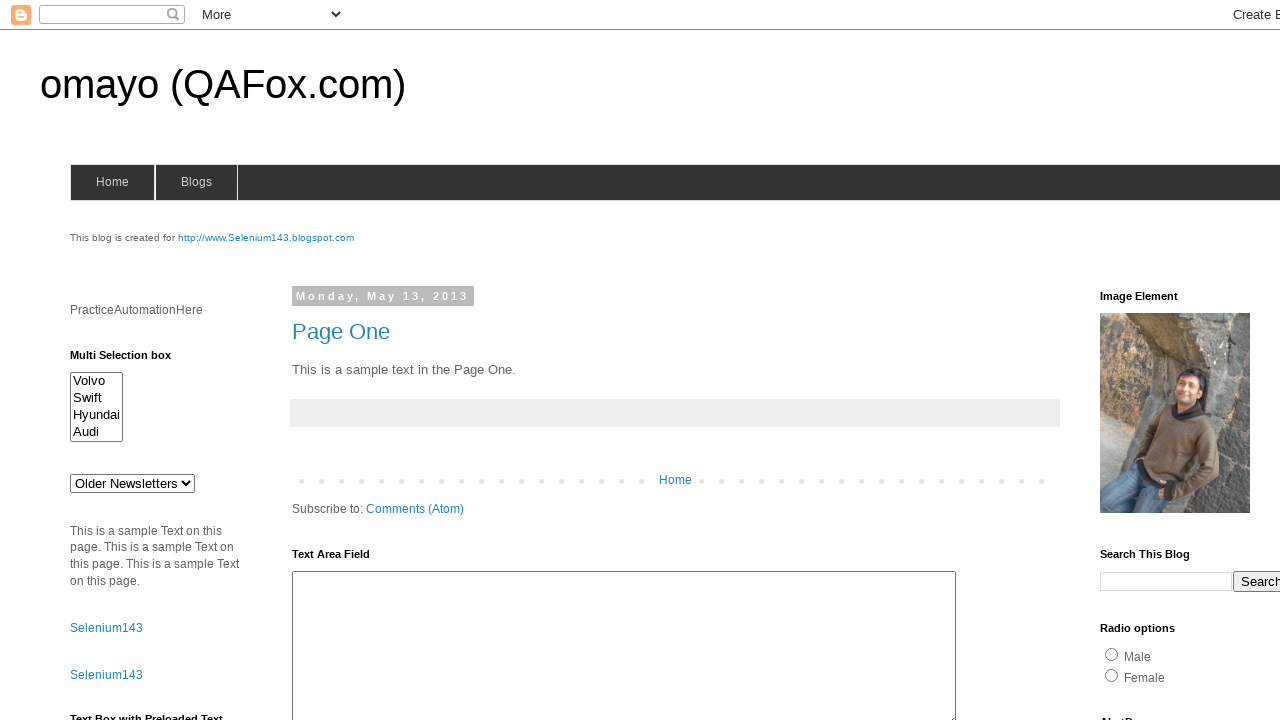

Navigated to omayo blogspot page
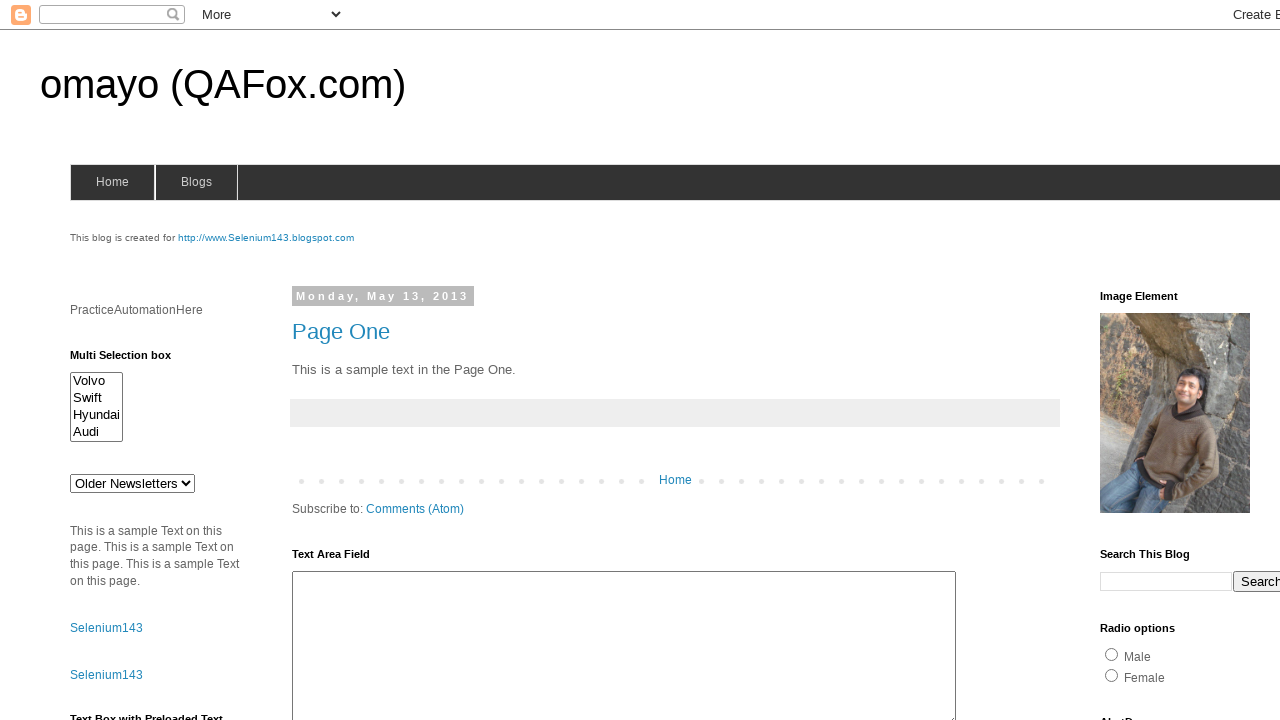

Maximized the browser window
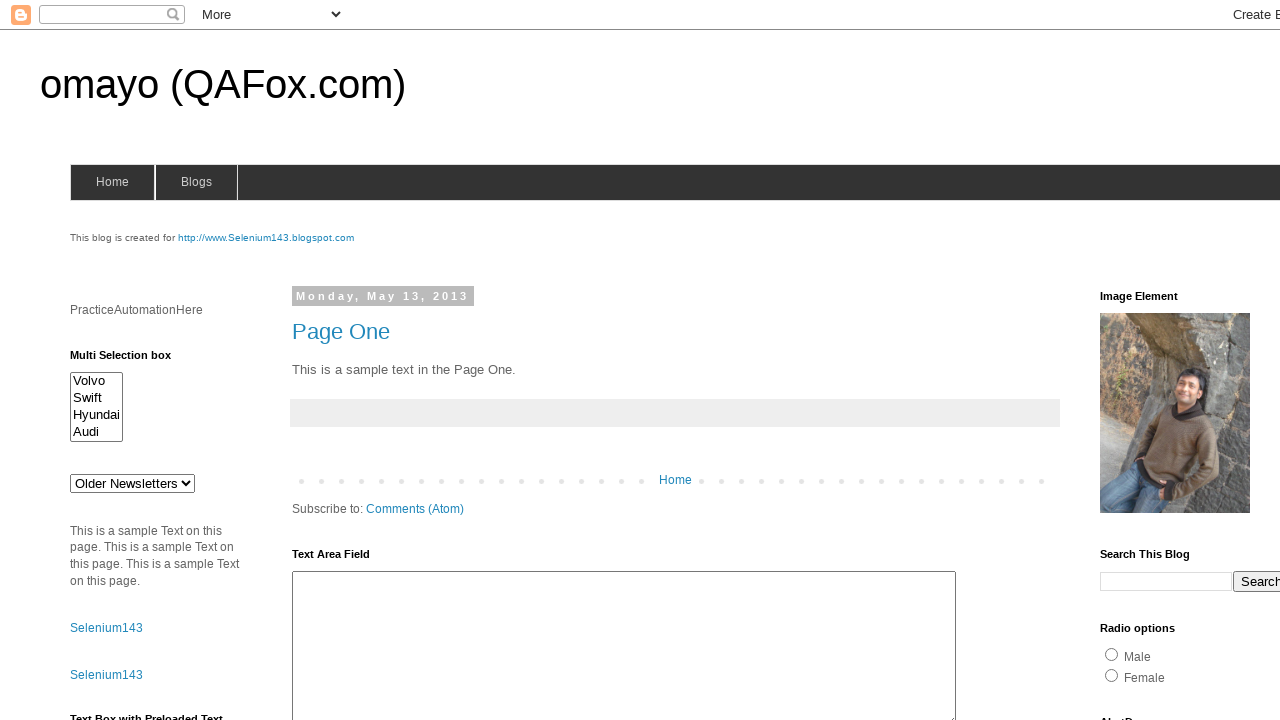

Clicked on the 'Blogger' link at (753, 673) on text=Blogger
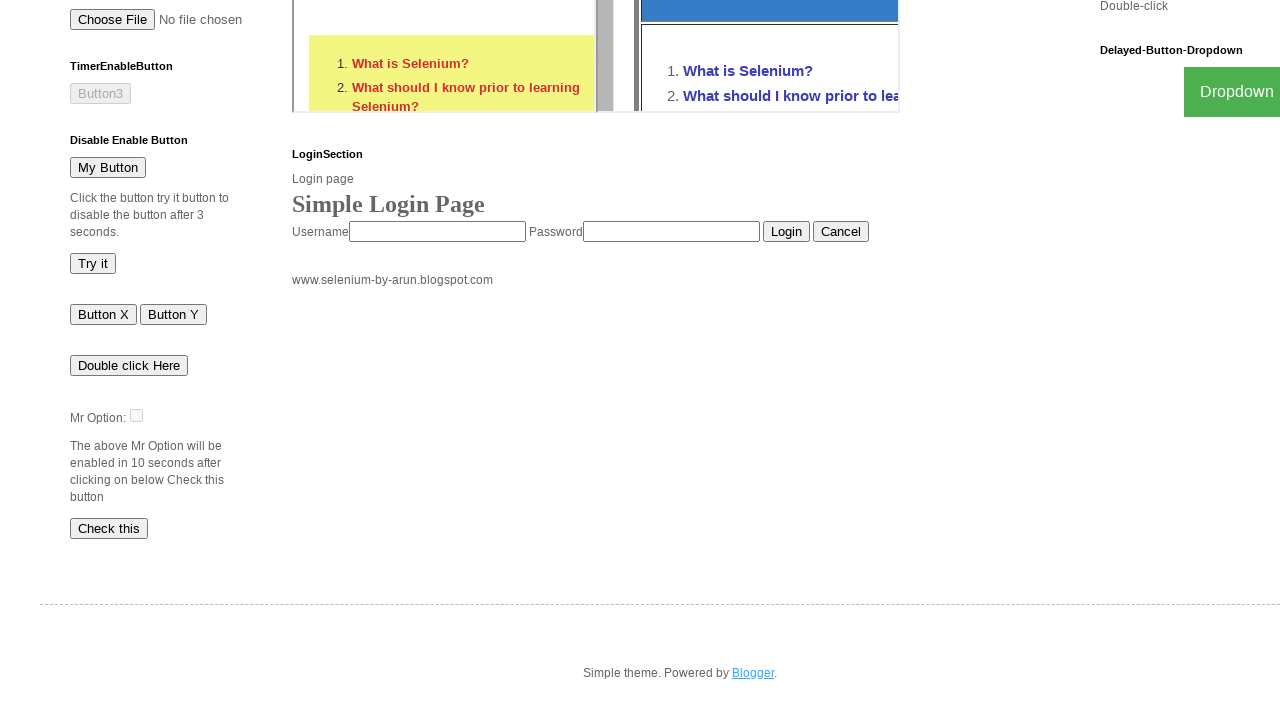

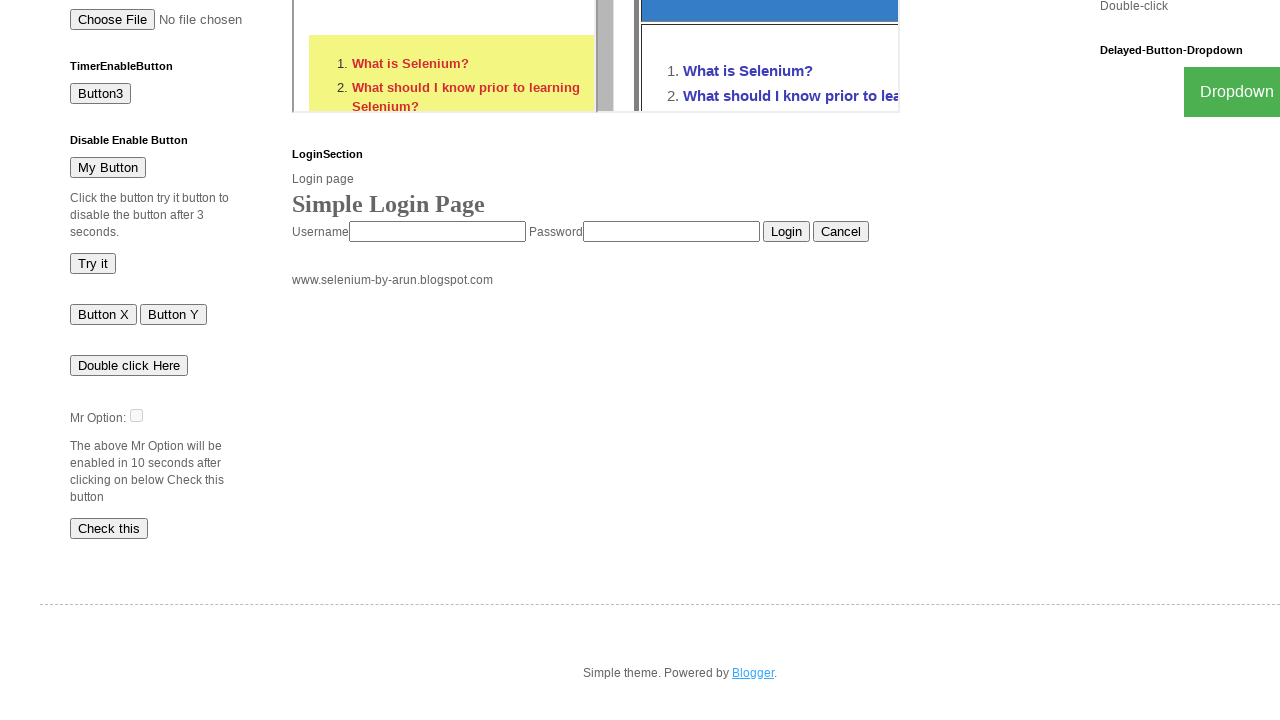